Tests the password reset functionality by clicking "Forgot your password?" link and filling in the reset form with name, email, and phone number

Starting URL: https://rahulshettyacademy.com/locatorspractice/

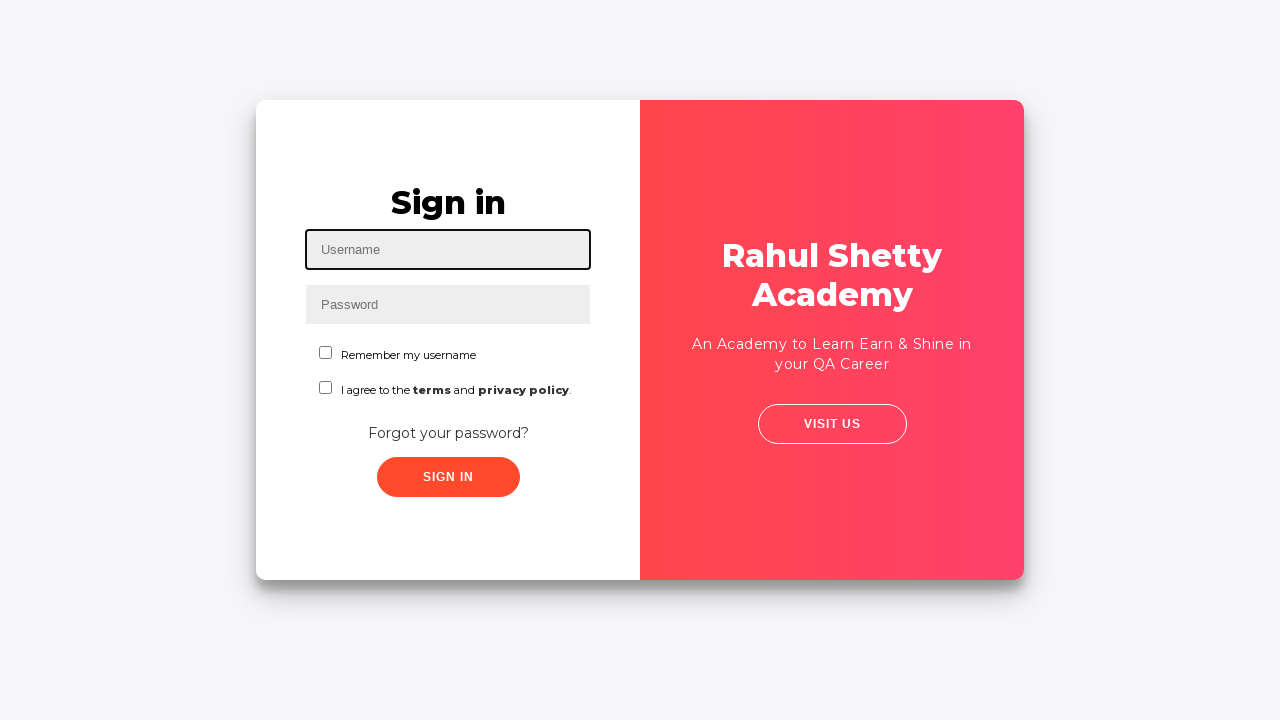

Clicked 'Forgot your password?' link at (448, 433) on text=Forgot your password?
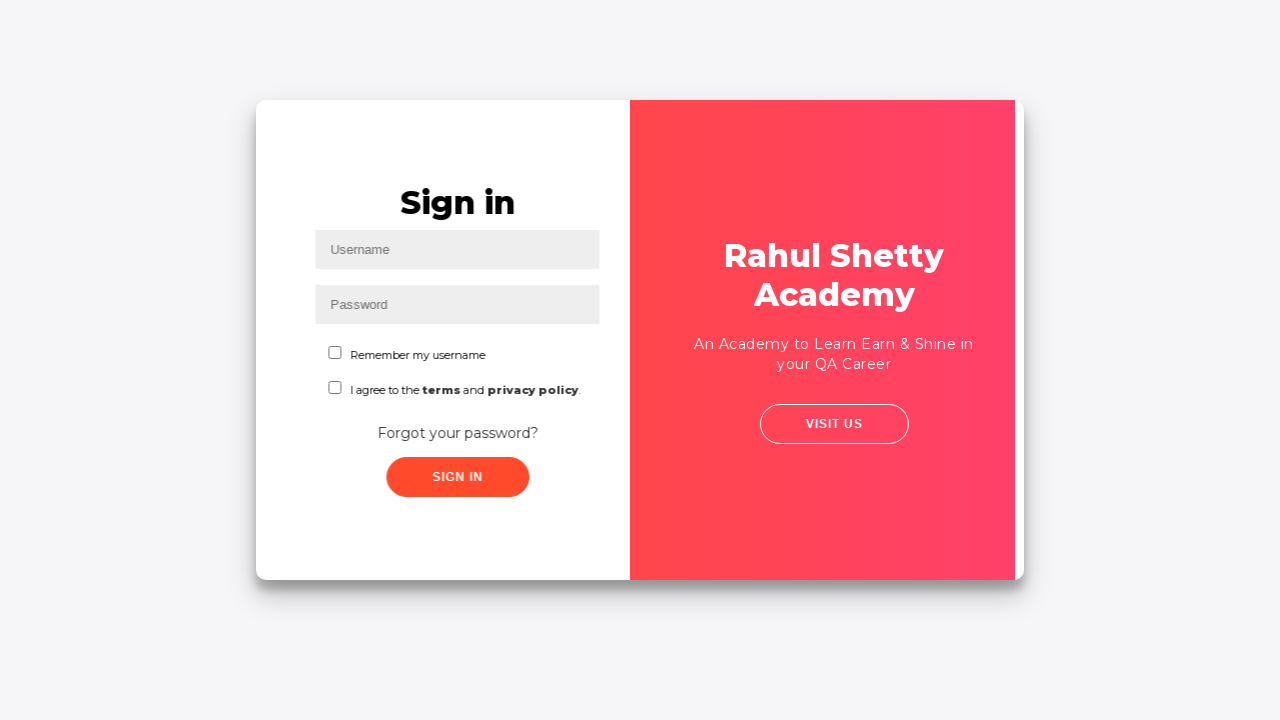

Filled Name field with 'Sruthi' on //input[@type='text' and @placeholder='Name']
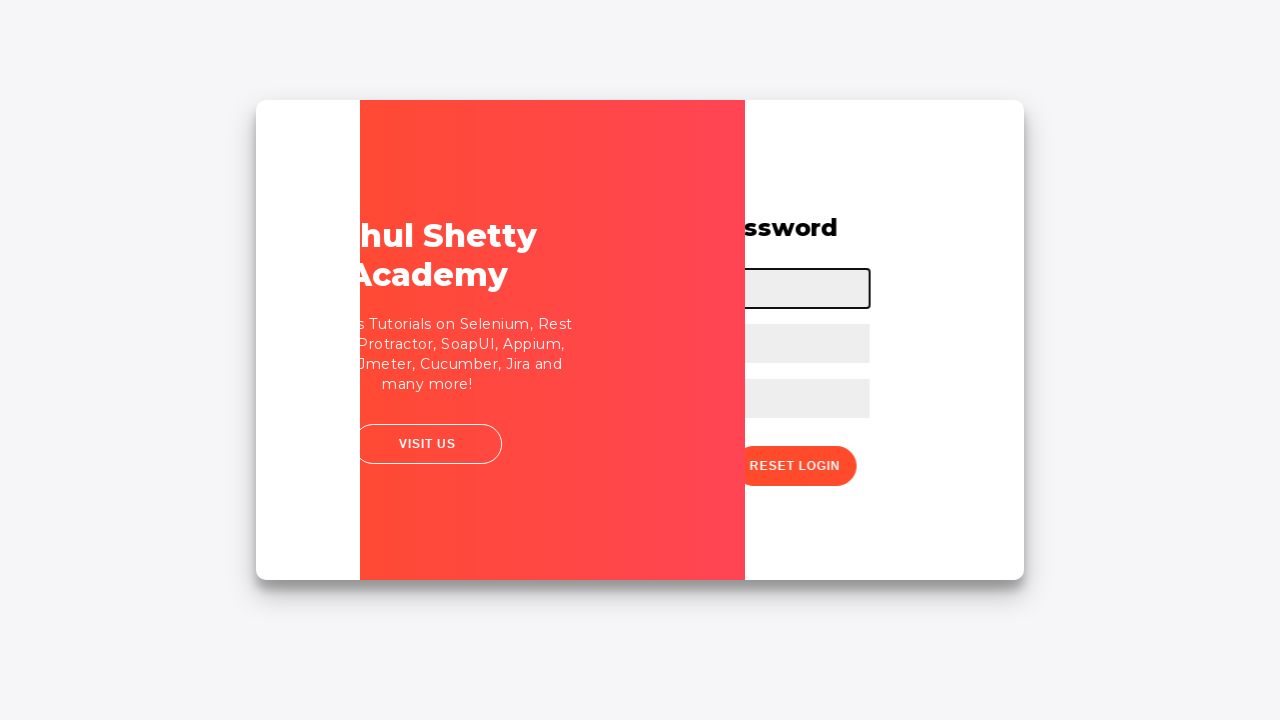

Filled Email field with 'slenka@go.com' on //input[@type='text' and @placeholder='Email']
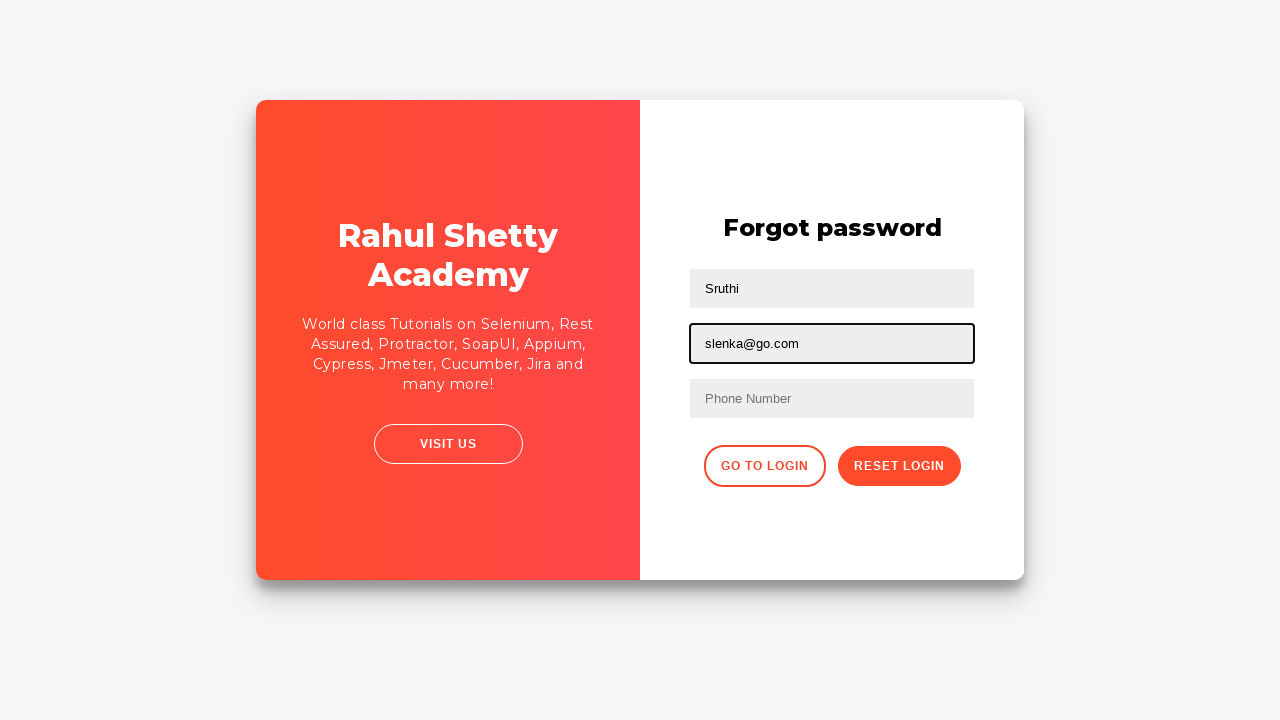

Filled Phone Number field with '9110573357' on //input[@type='text'][3]
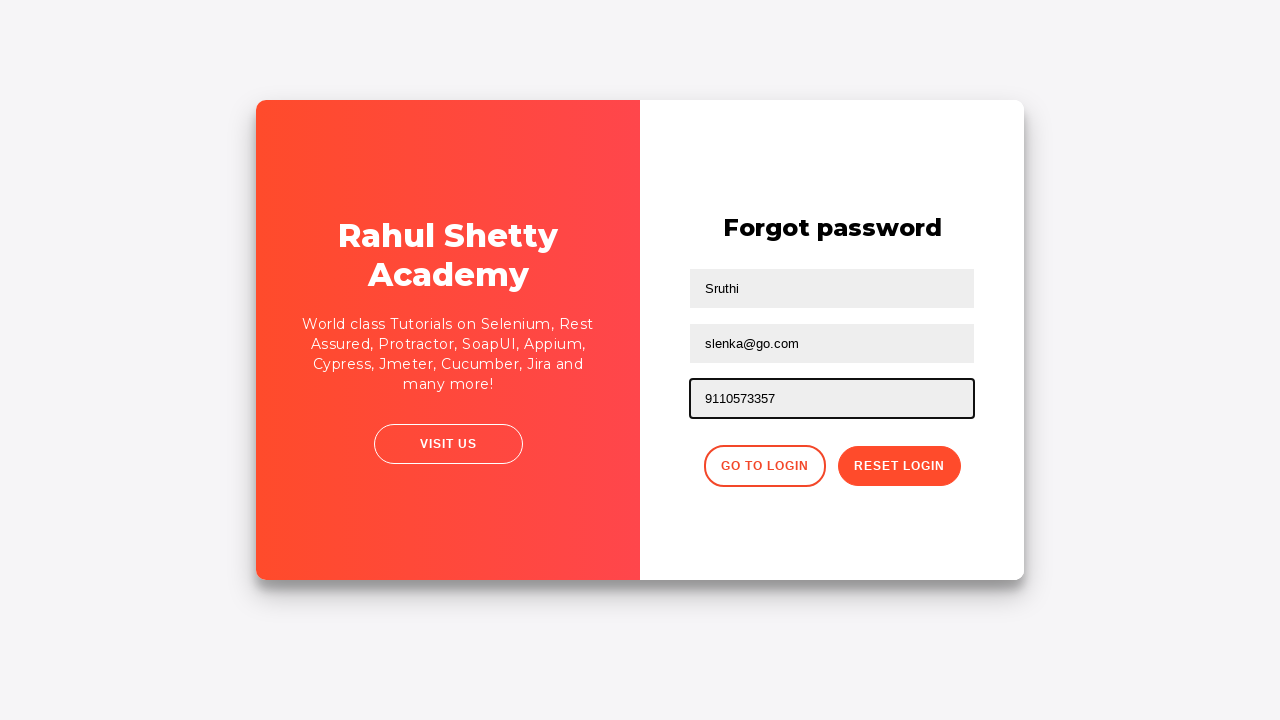

Clicked go-to-login button to submit password reset form at (764, 466) on xpath=//button[@class='go-to-login-btn']
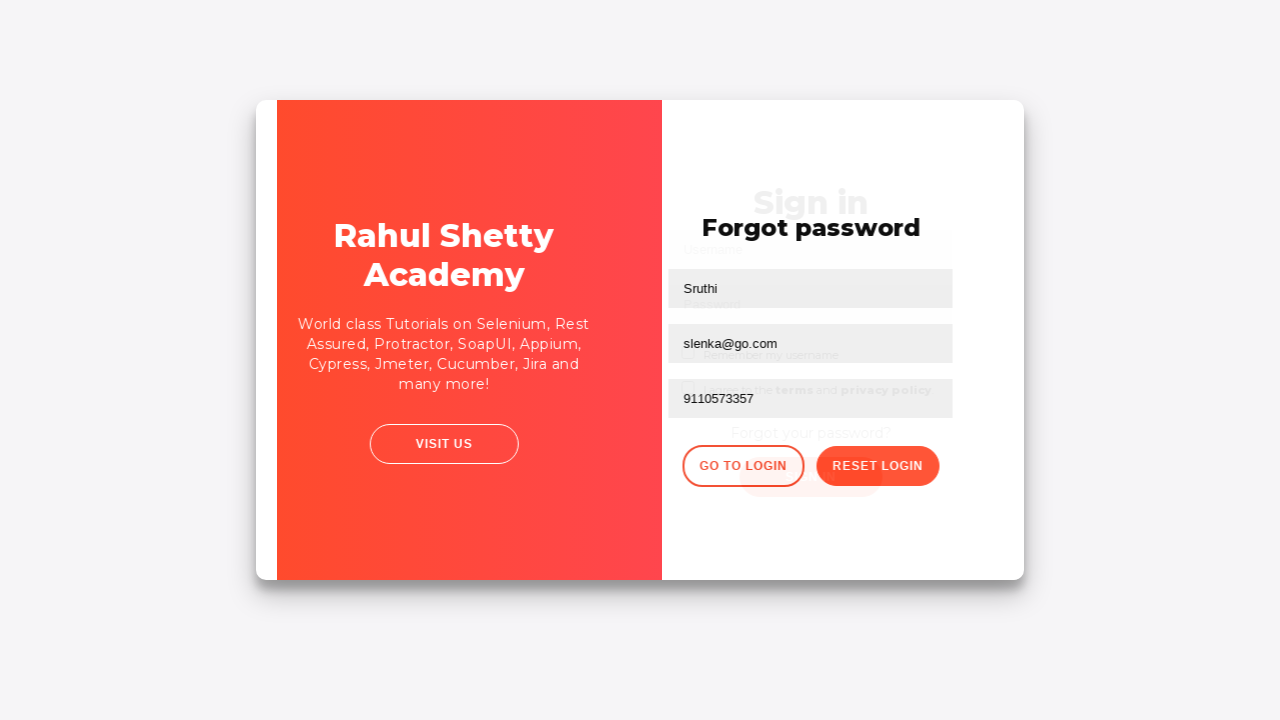

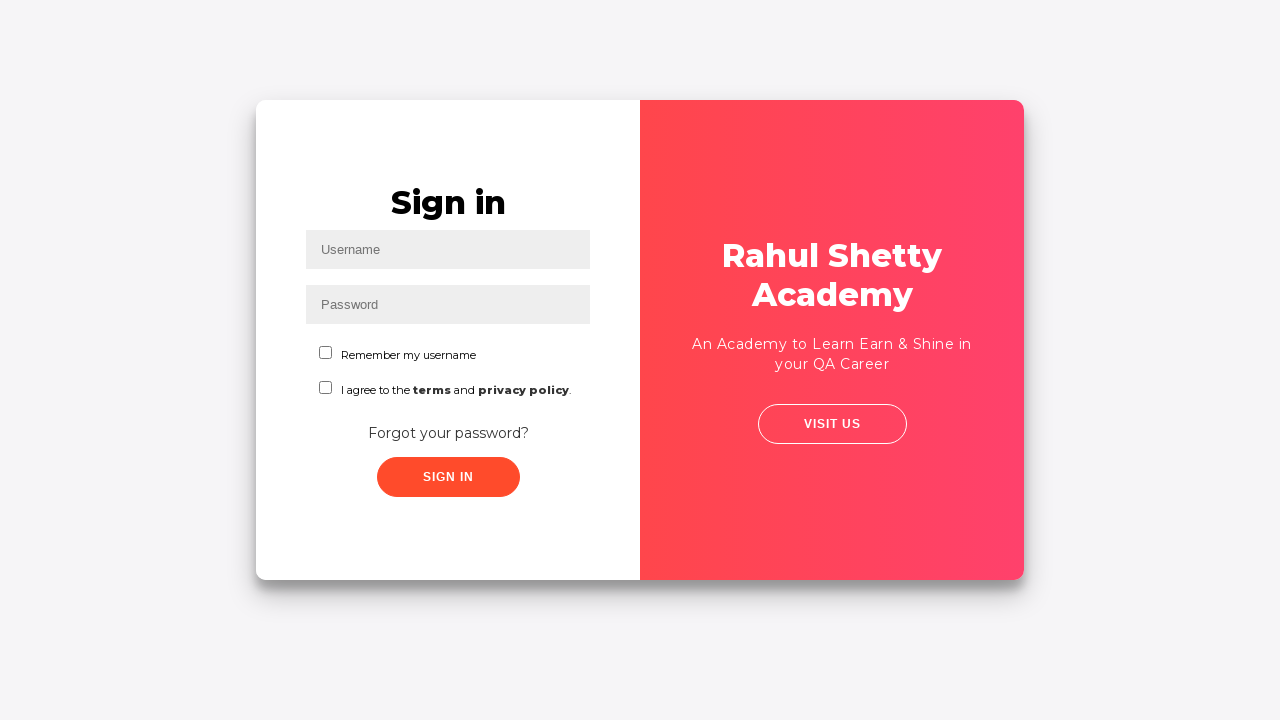